Tests the search functionality on a book shop website by entering a search term "for" and verifying that the correct number of matching book titles are returned in the results.

Starting URL: https://danube-web.shop/

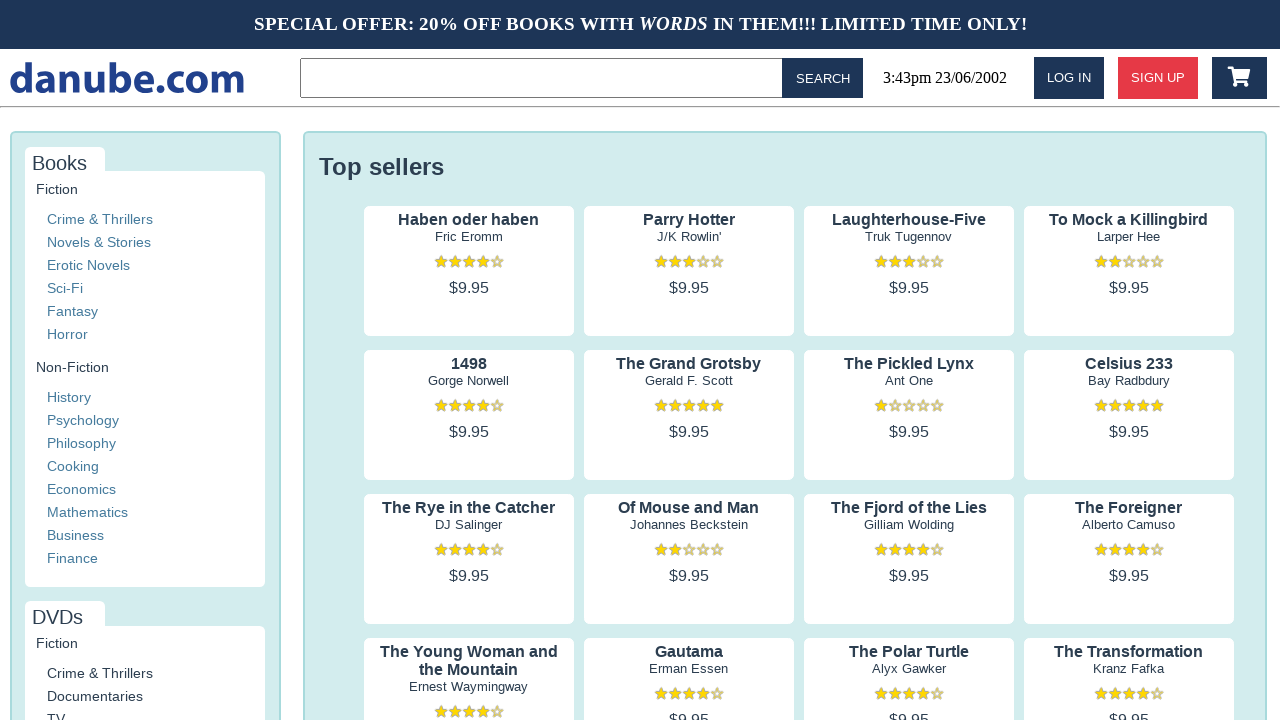

Filled search box with keyword 'for' on internal:role=textbox
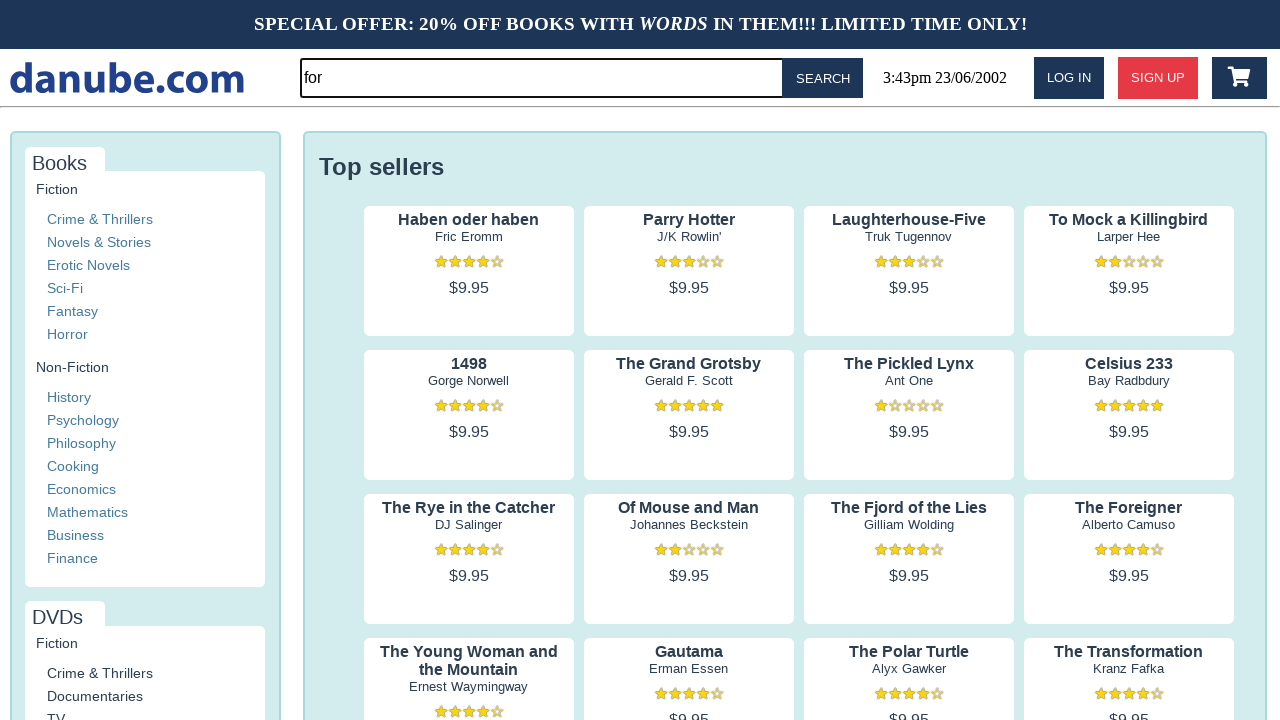

Clicked Search button to initiate search at (823, 78) on internal:role=button[name="Search"i]
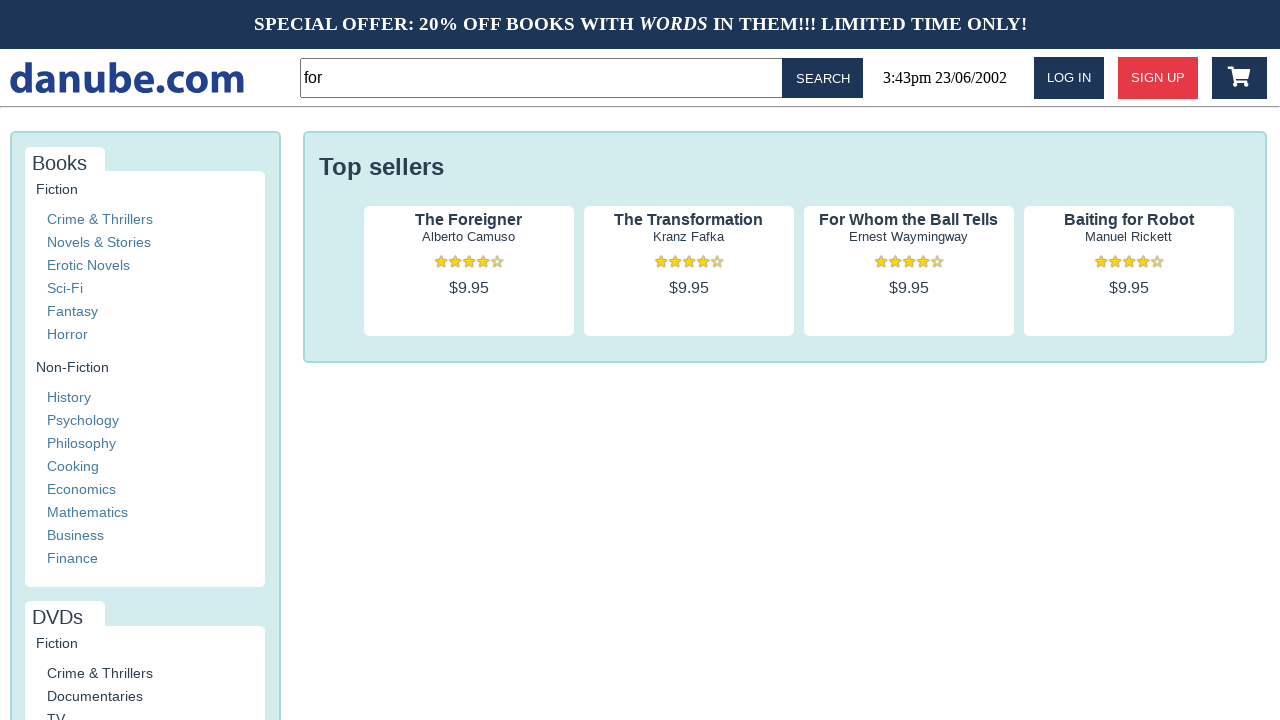

Waited for page to load completely (networkidle)
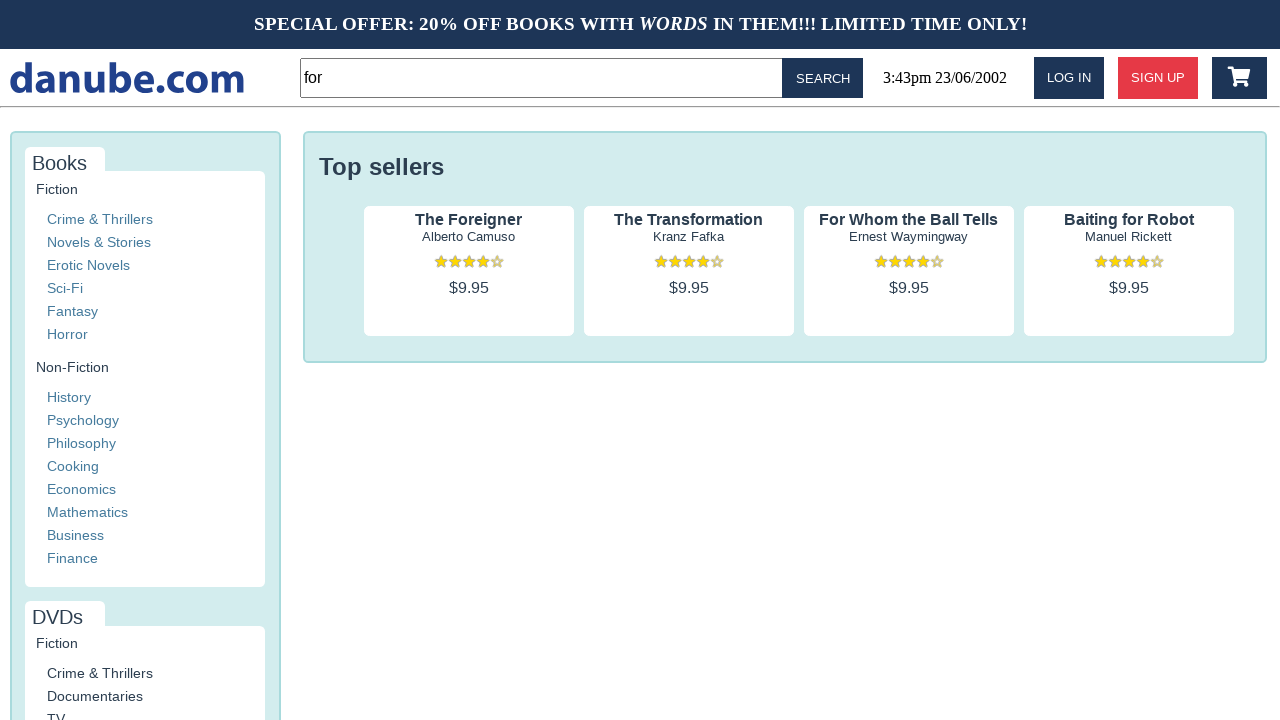

Search results loaded with matching book titles
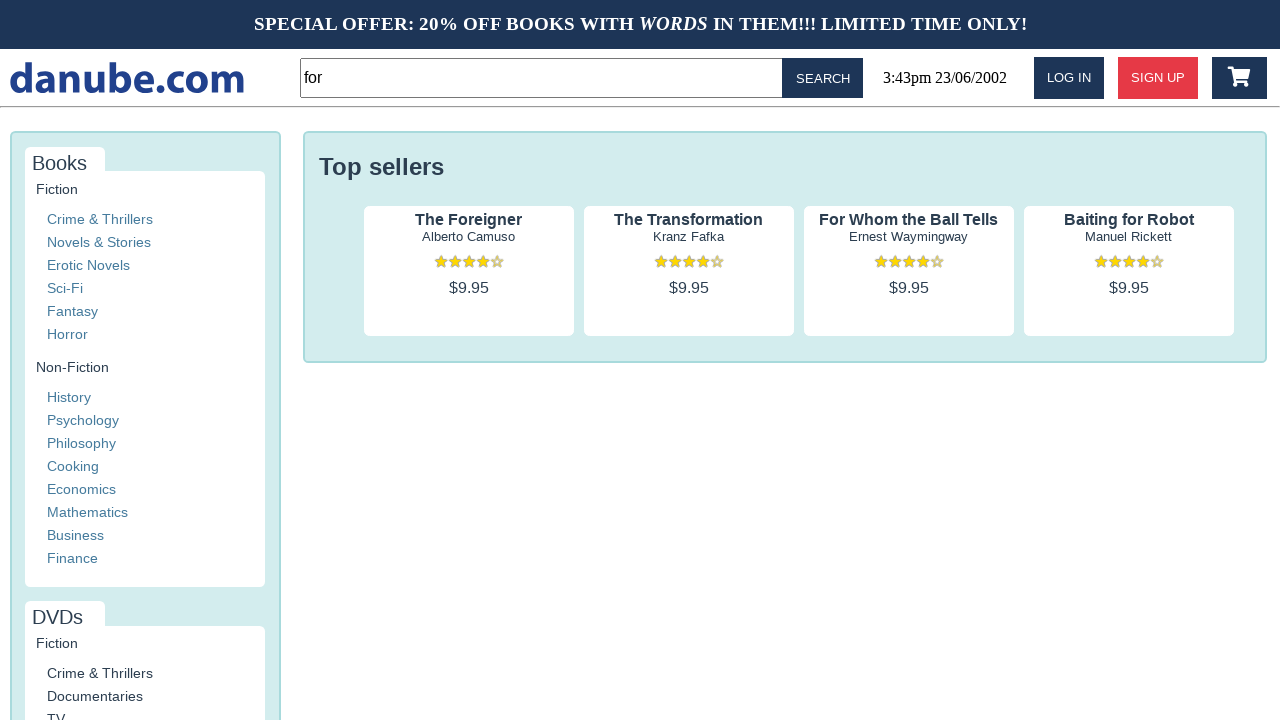

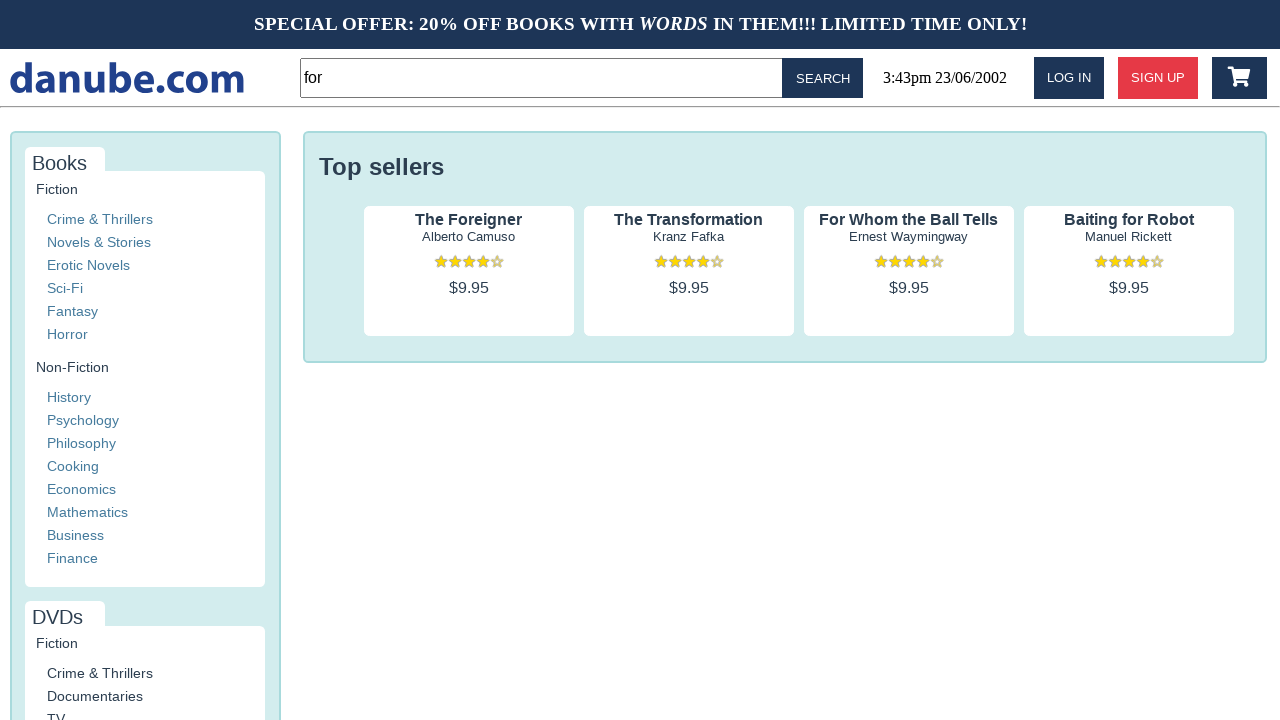